Tests that completed items are removed when clicking Clear completed button

Starting URL: https://demo.playwright.dev/todomvc

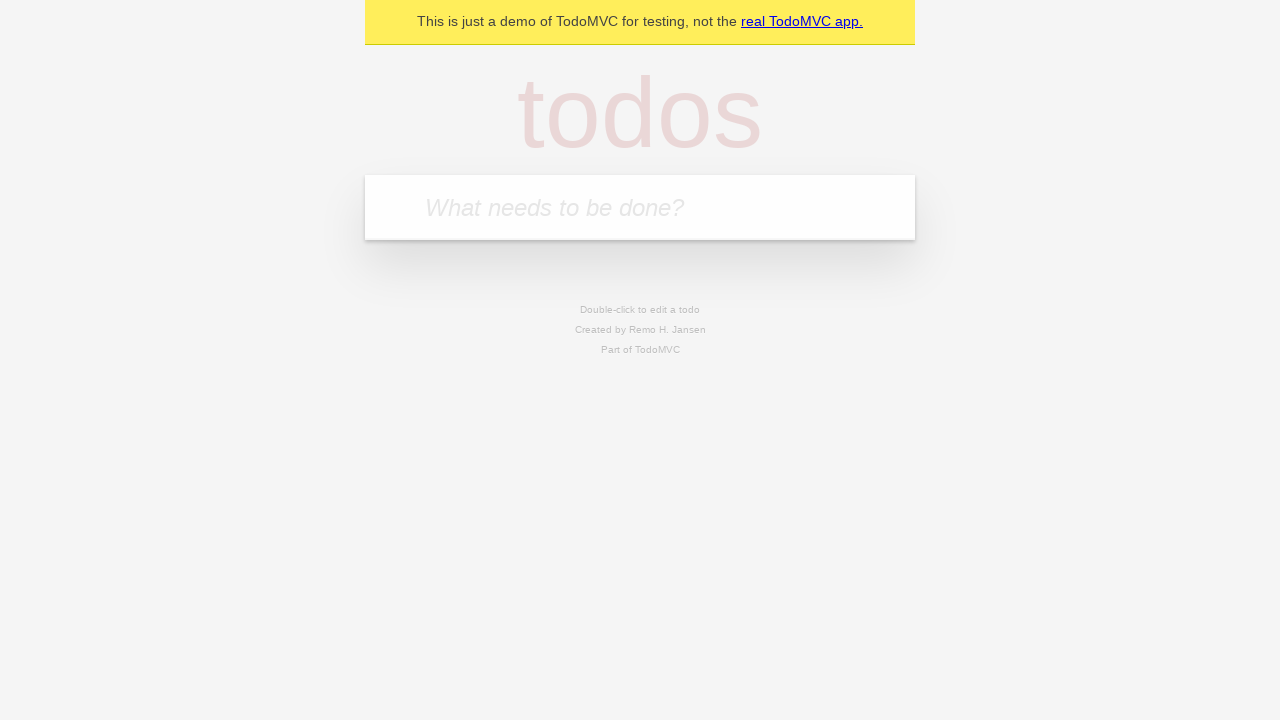

Filled input field with 'buy some cheese' on internal:attr=[placeholder="What needs to be done?"i]
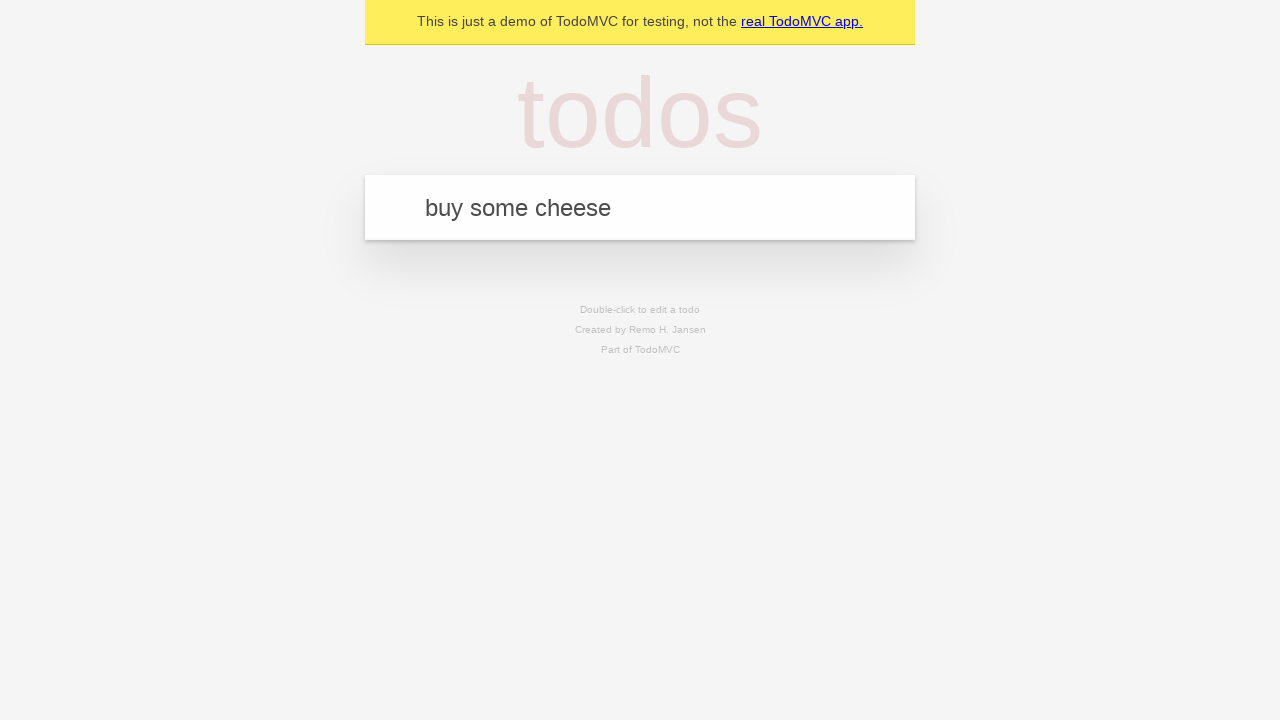

Pressed Enter to add first todo item on internal:attr=[placeholder="What needs to be done?"i]
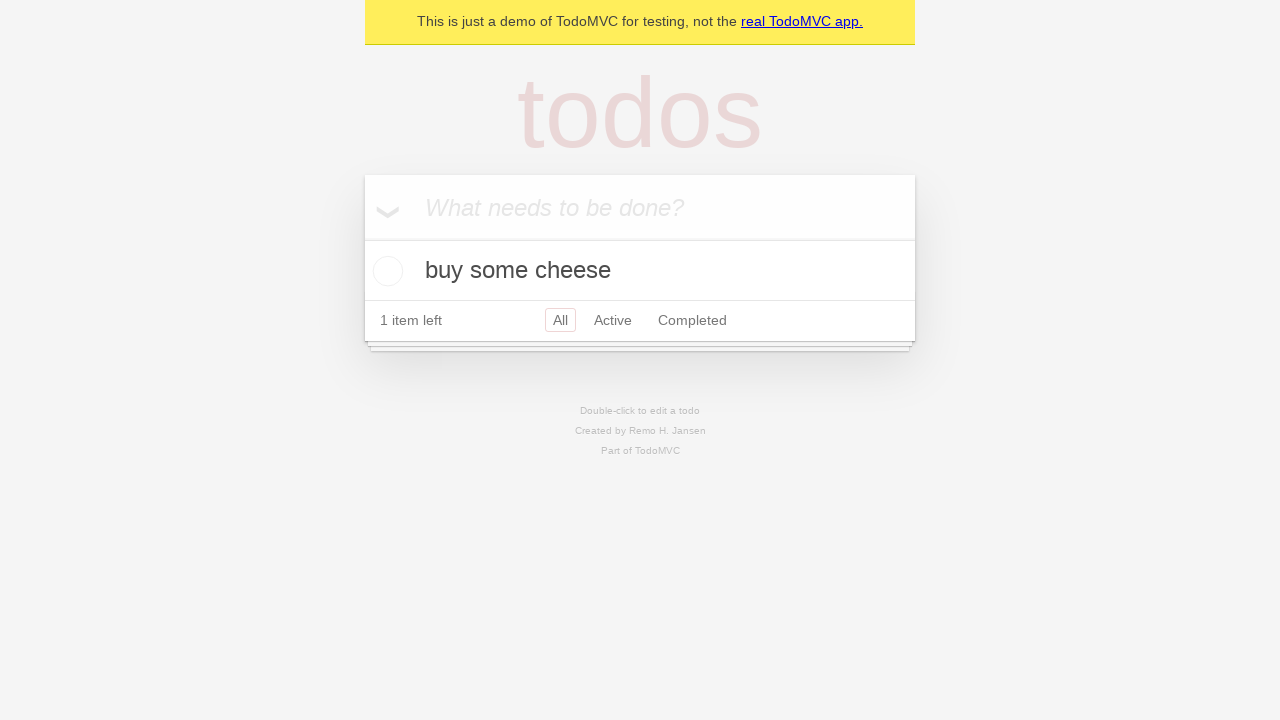

Filled input field with 'feed the cat' on internal:attr=[placeholder="What needs to be done?"i]
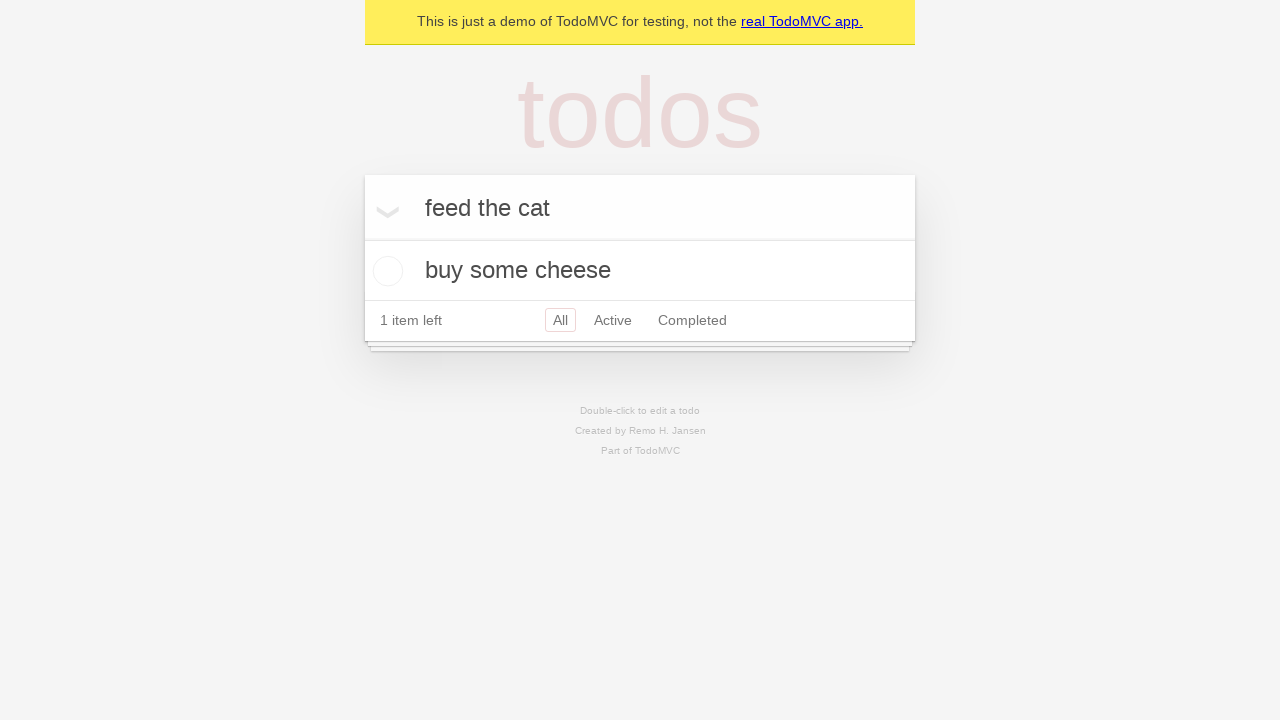

Pressed Enter to add second todo item on internal:attr=[placeholder="What needs to be done?"i]
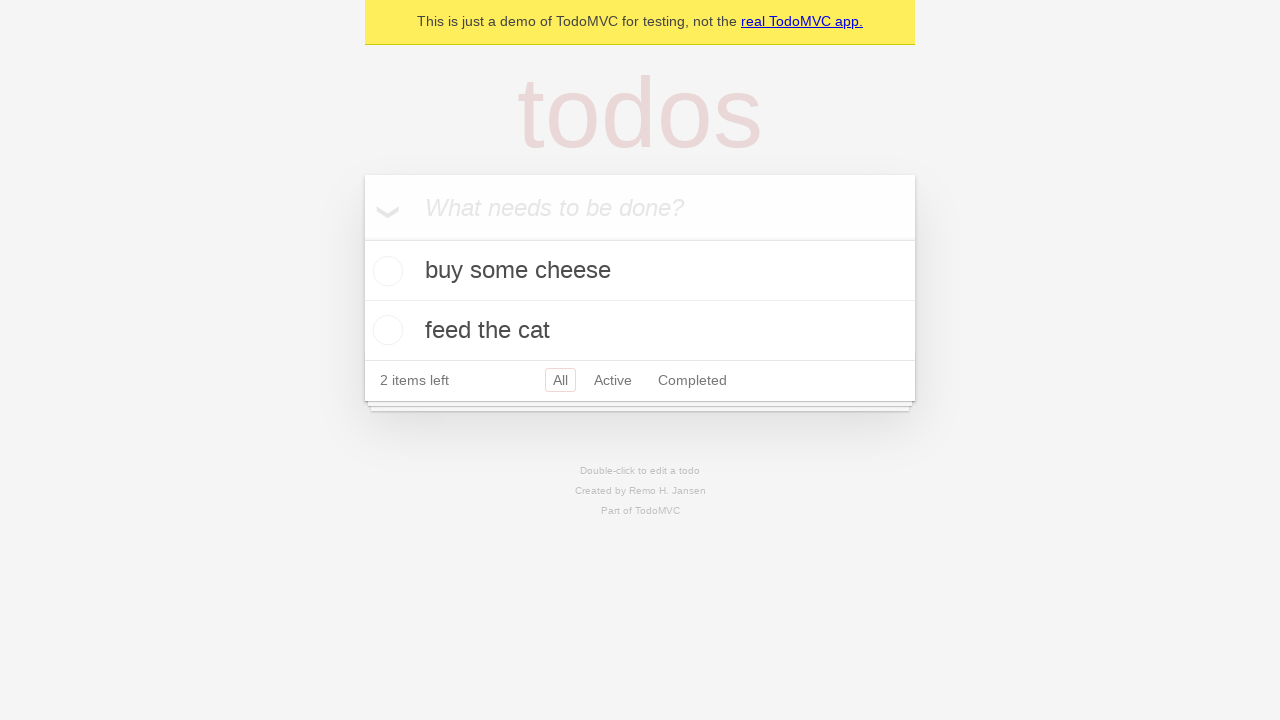

Filled input field with 'book a doctors appointment' on internal:attr=[placeholder="What needs to be done?"i]
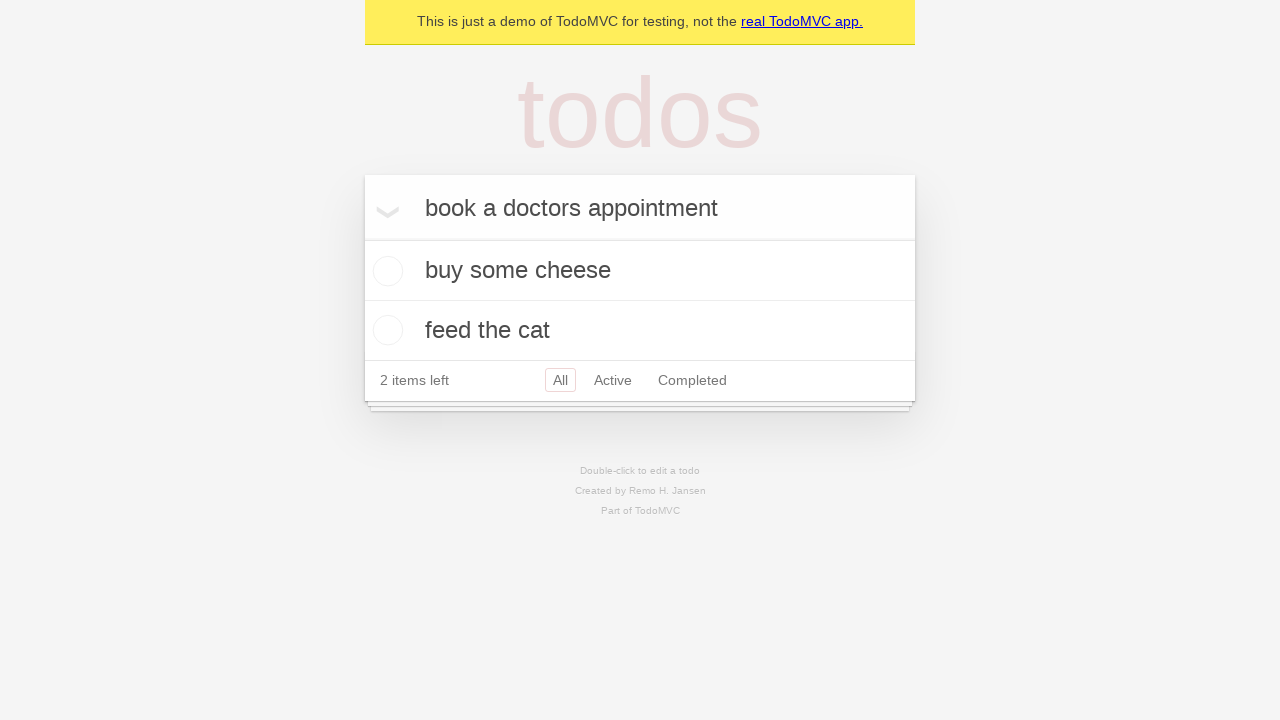

Pressed Enter to add third todo item on internal:attr=[placeholder="What needs to be done?"i]
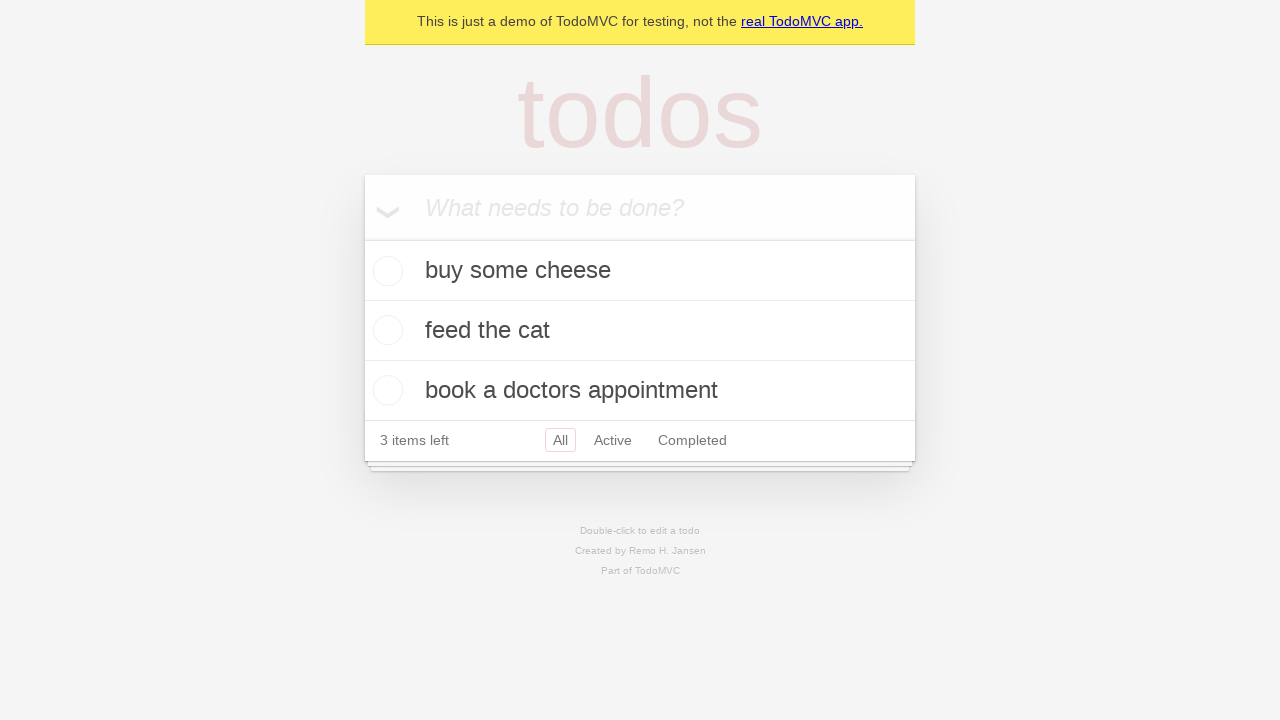

Checked the second todo item (feed the cat) at (385, 330) on [data-testid='todo-item'] >> nth=1 >> internal:role=checkbox
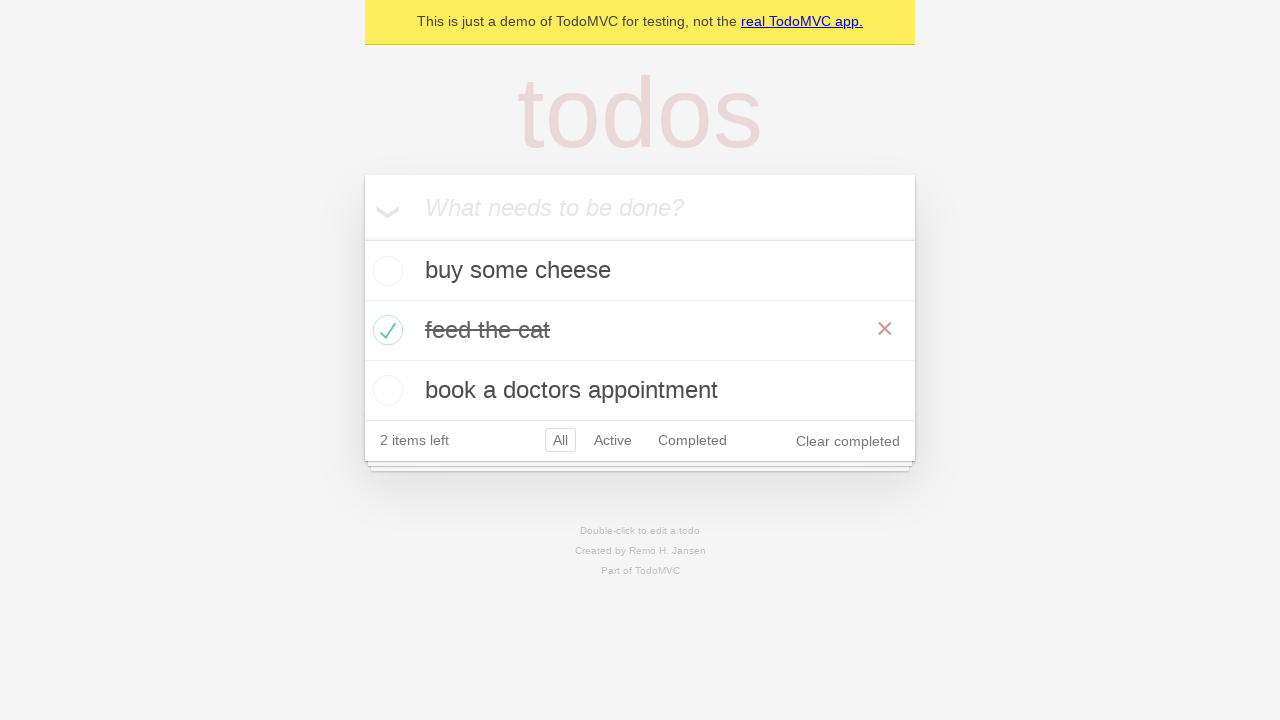

Clicked Clear completed button to remove completed items at (848, 441) on internal:role=button[name="Clear completed"i]
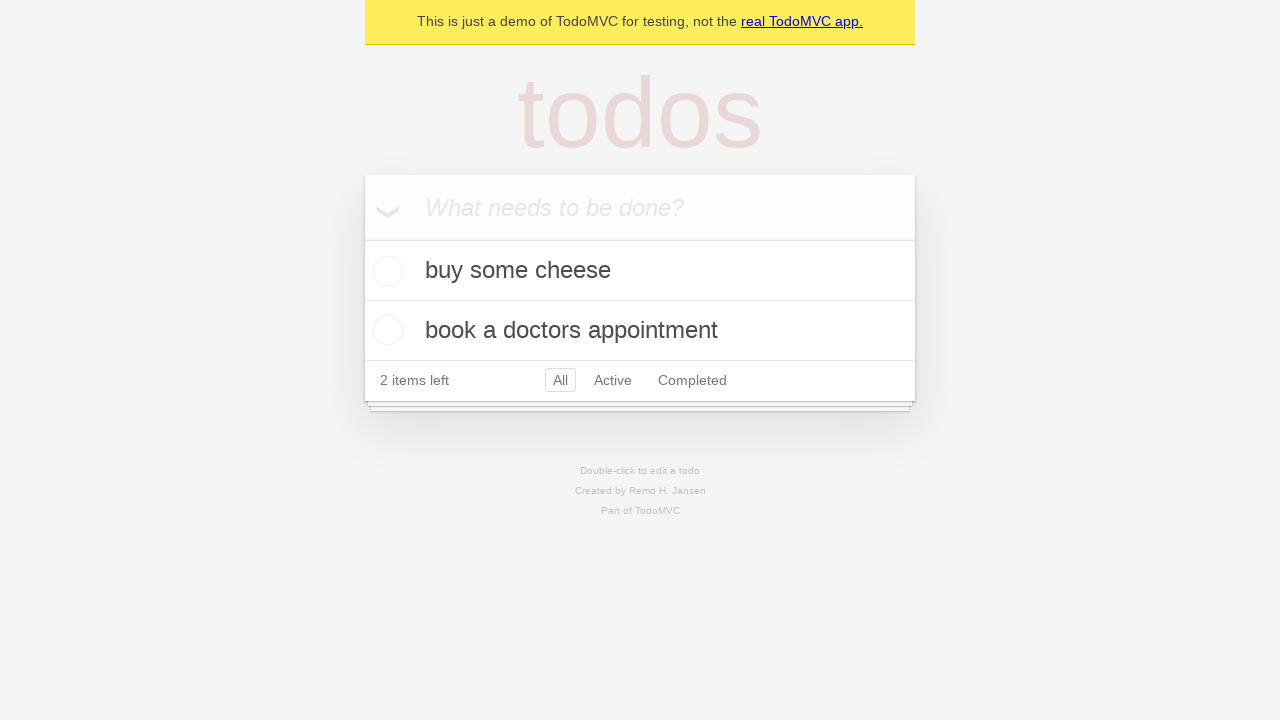

Waited for todo items to be present after clearing completed items
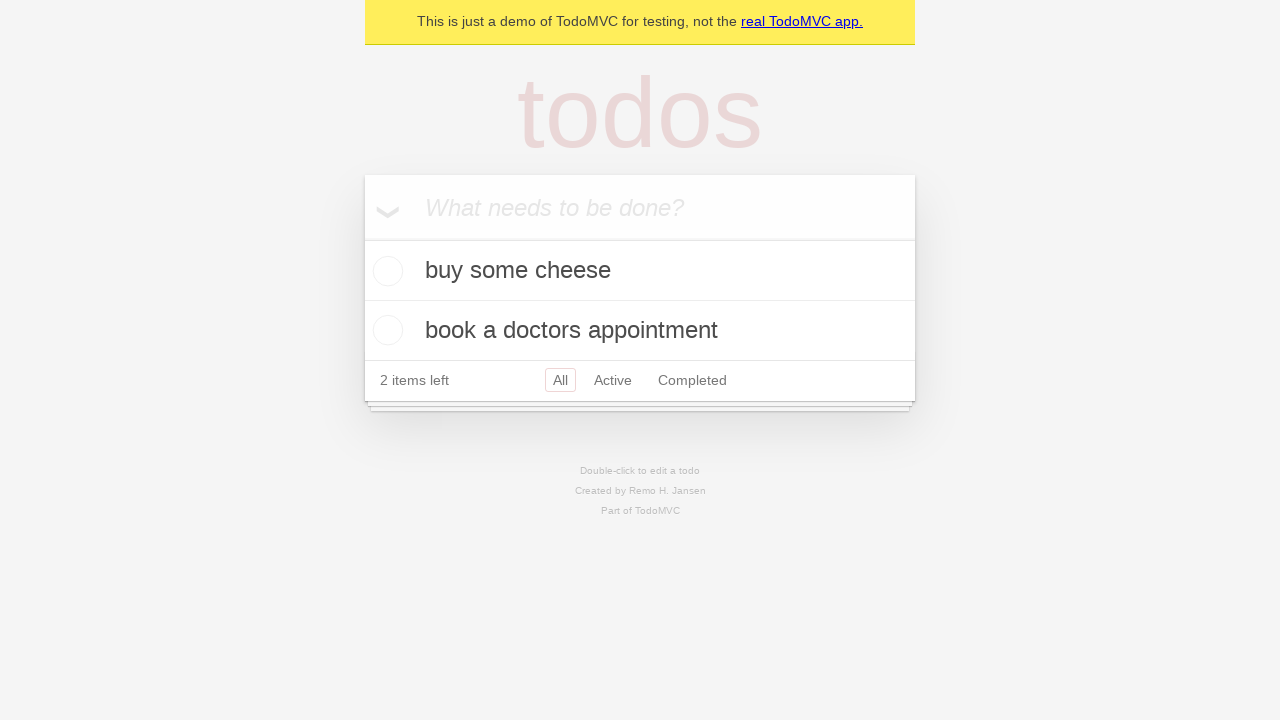

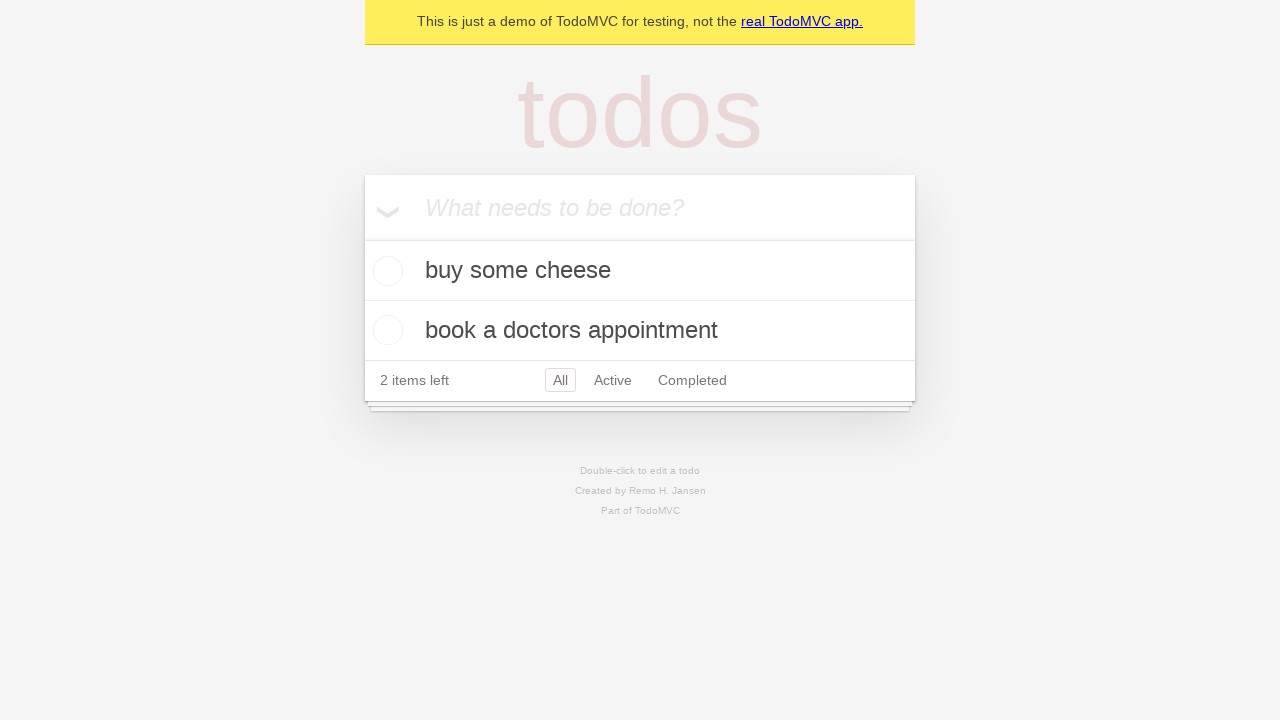